Tests mortgage calculator functionality by entering home value and down payment information

Starting URL: http://www.mortgagecalculator.org

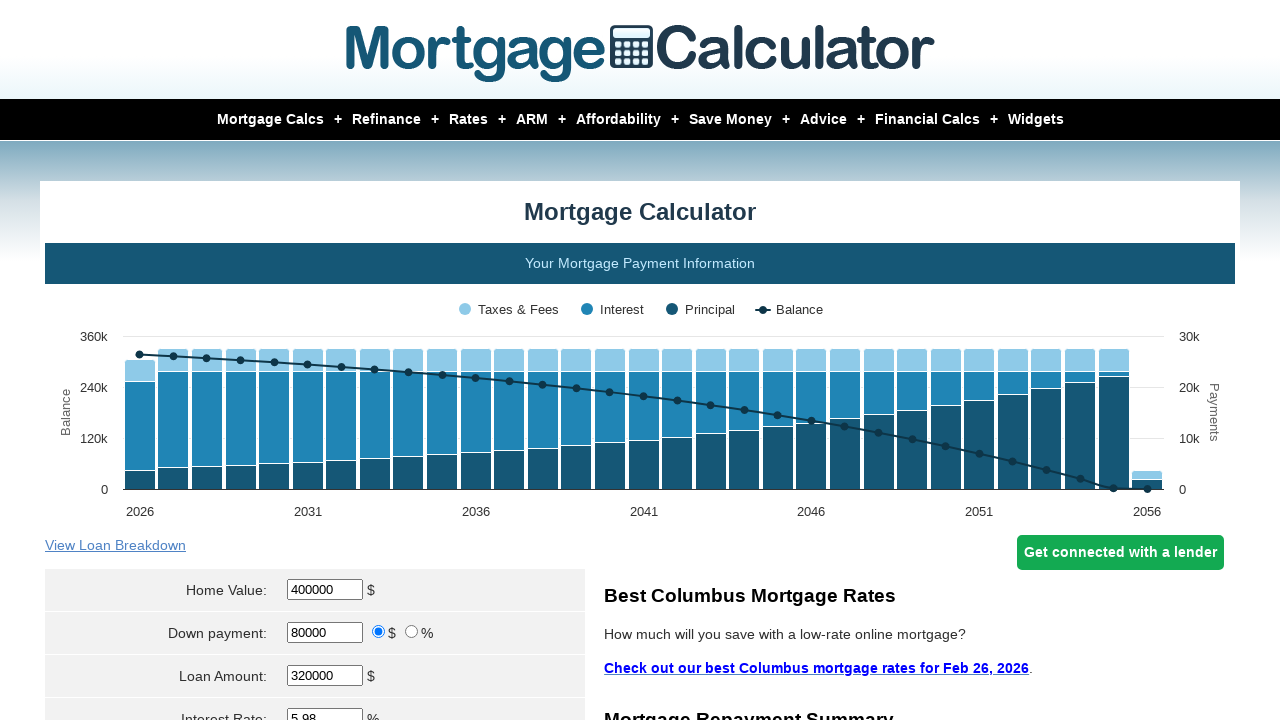

Clicked on home value field at (325, 590) on #homeval
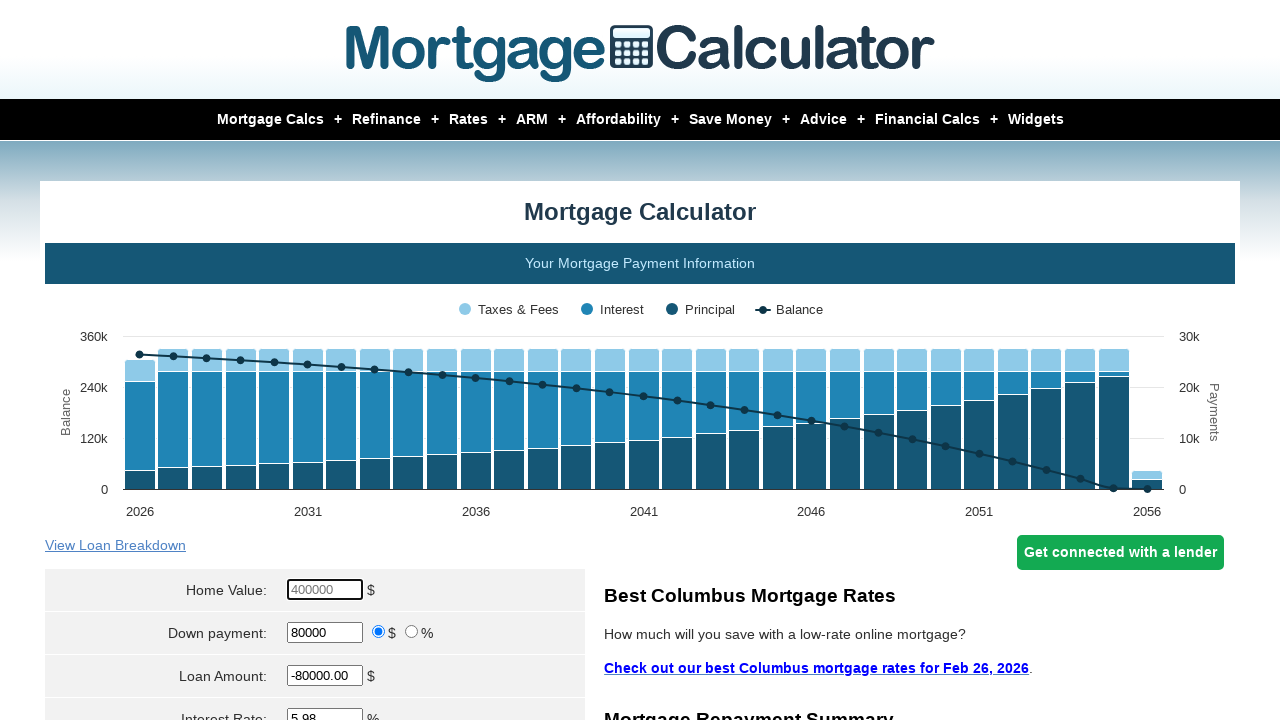

Cleared home value field on #homeval
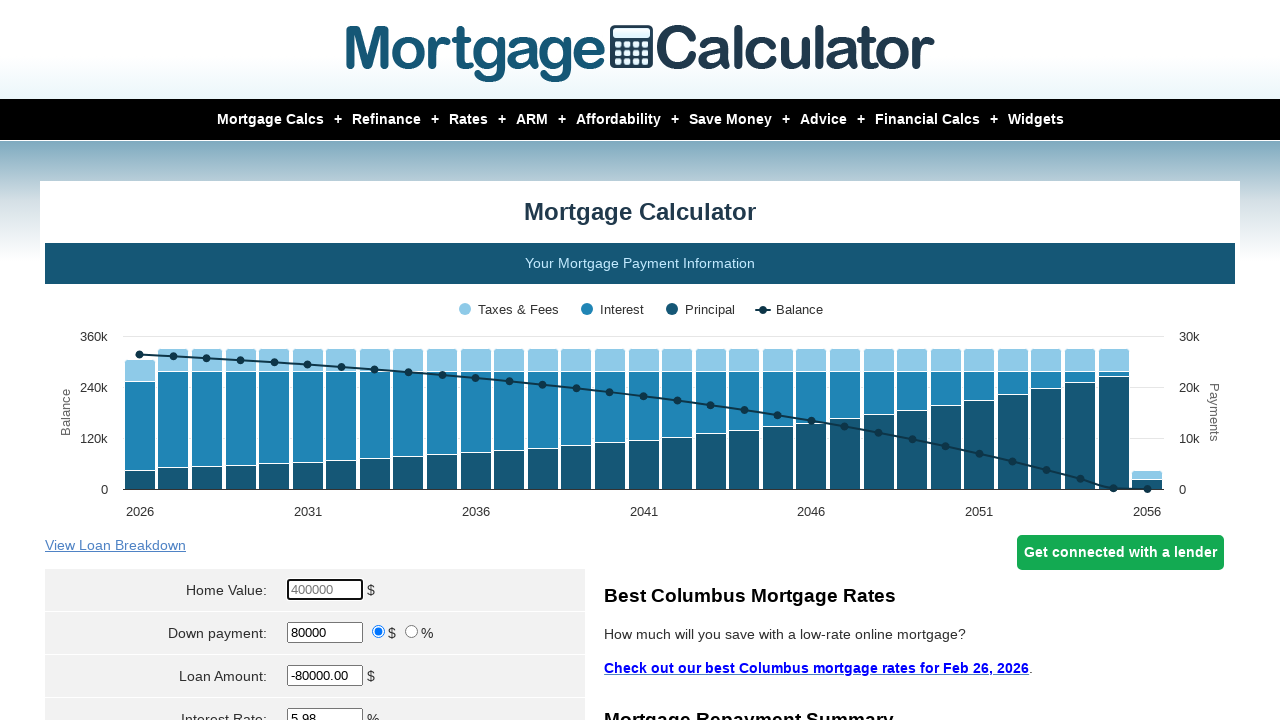

Entered home value of $450,000 on #homeval
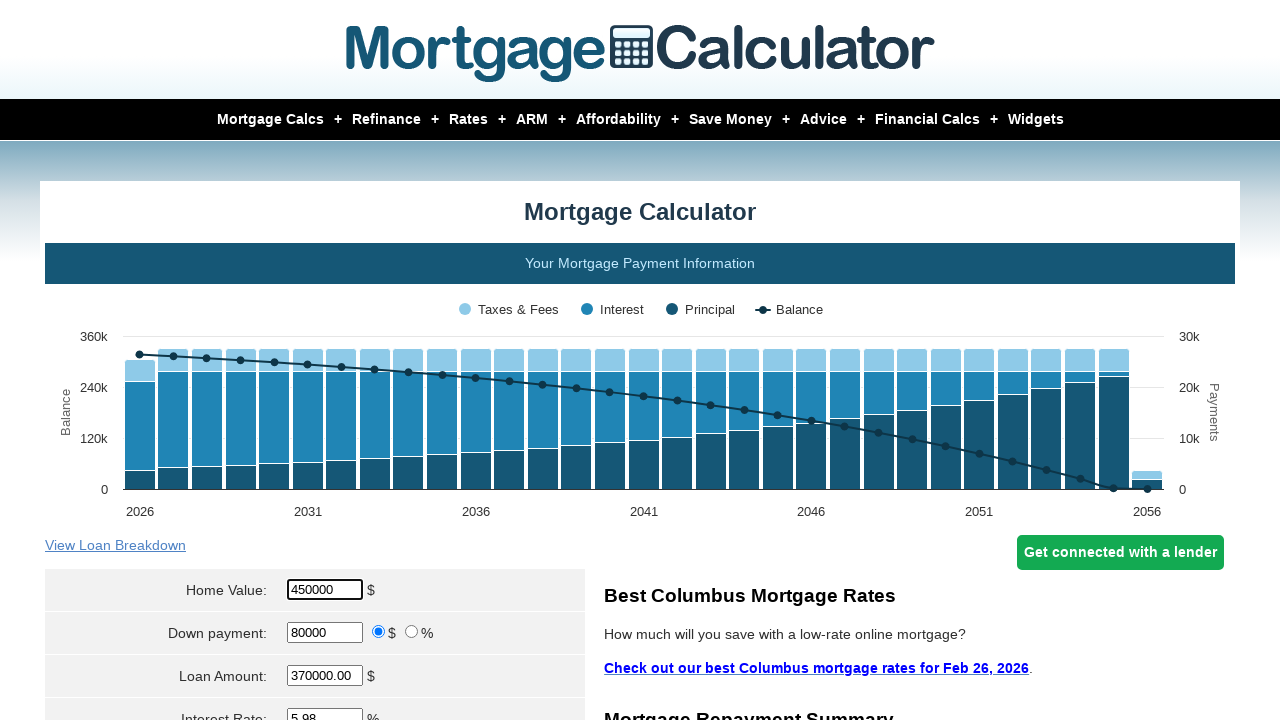

Selected percent radio button for down payment at (412, 632) on input[value='percent']
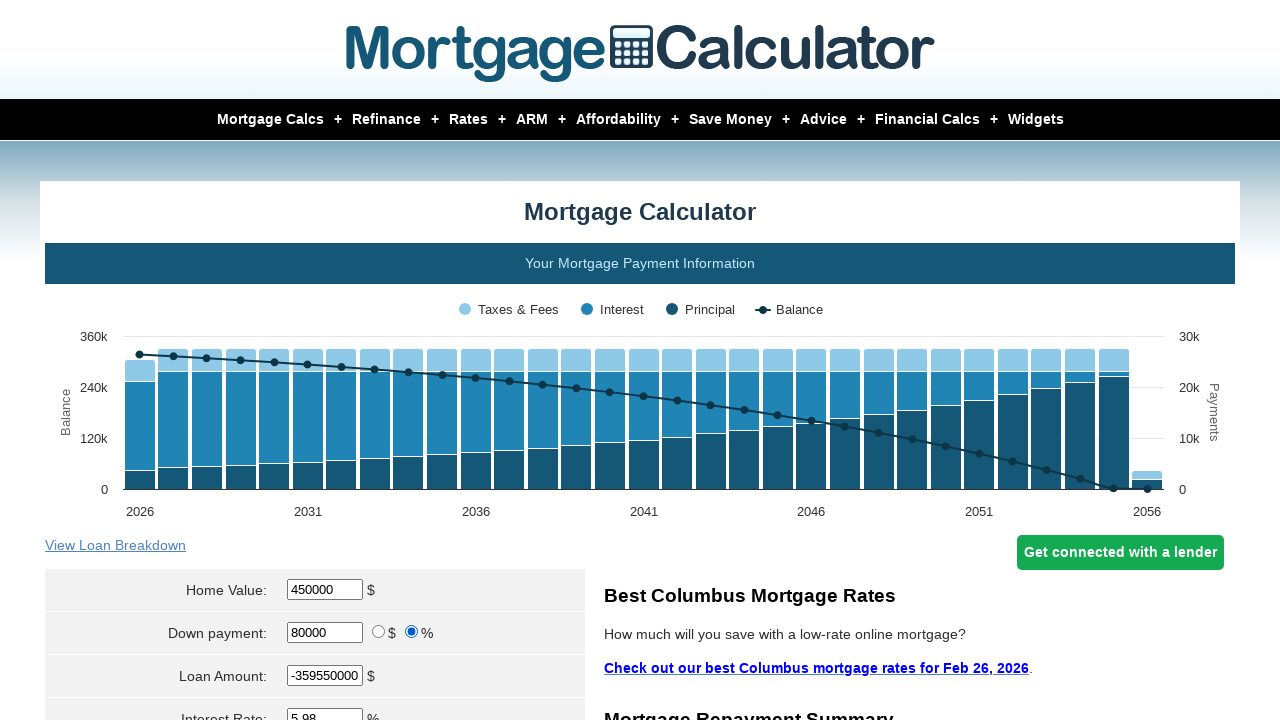

Clicked on down payment field at (325, 632) on #downpayment
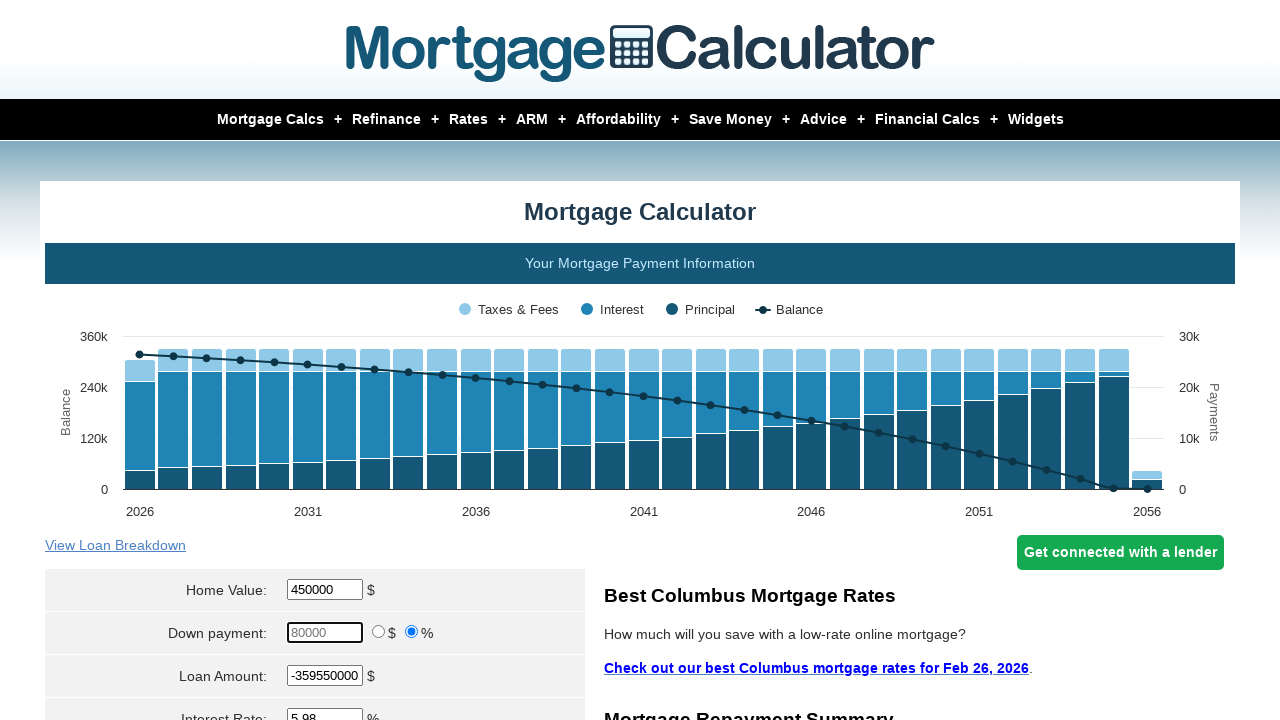

Cleared down payment field on #downpayment
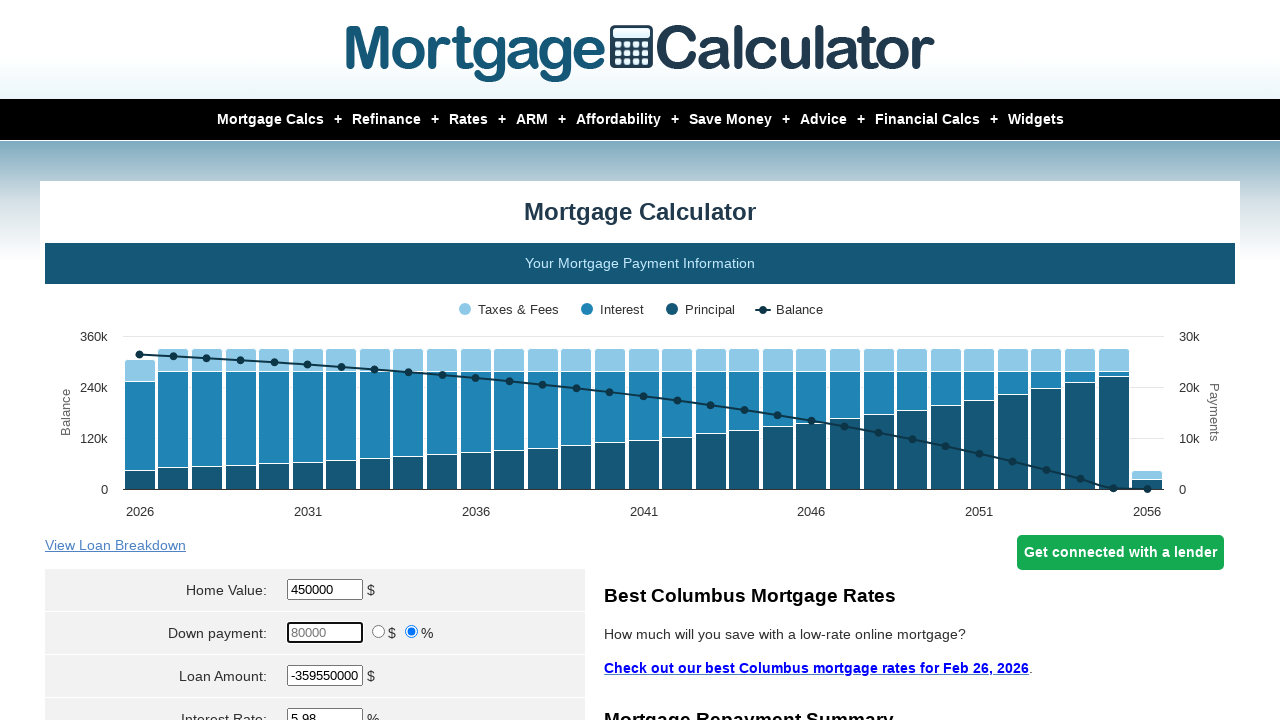

Entered down payment percentage of 5% on #downpayment
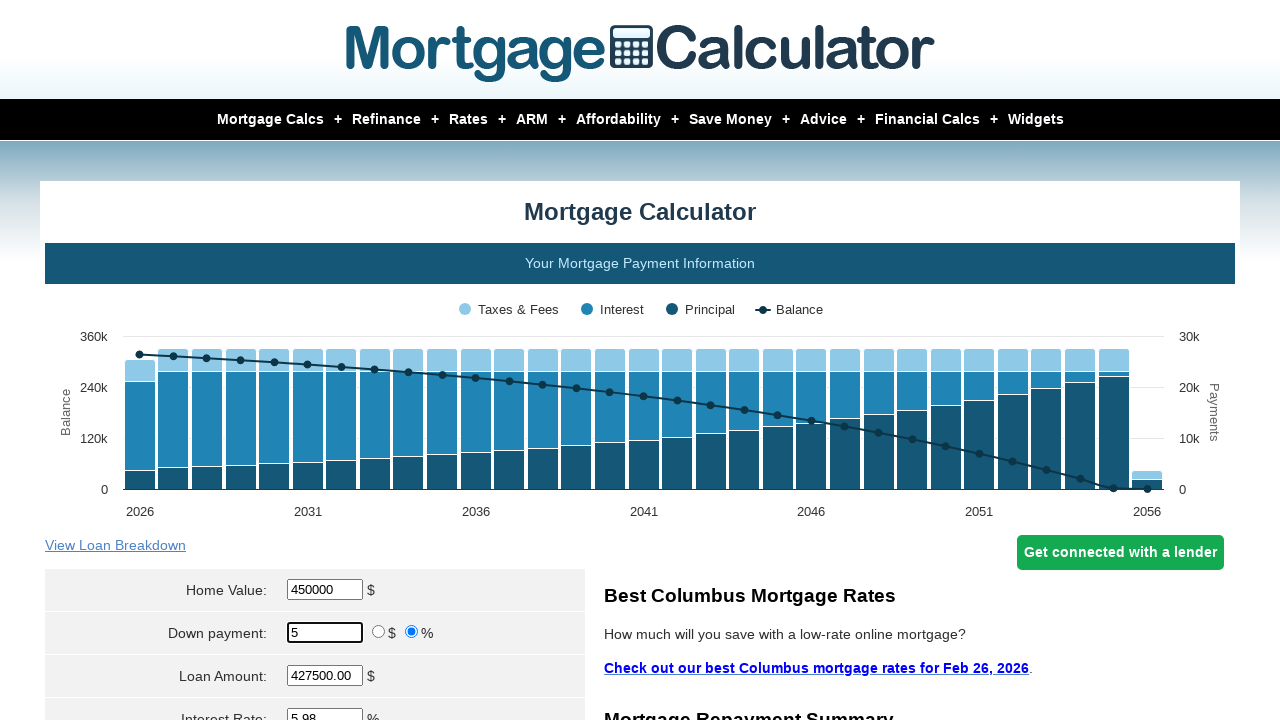

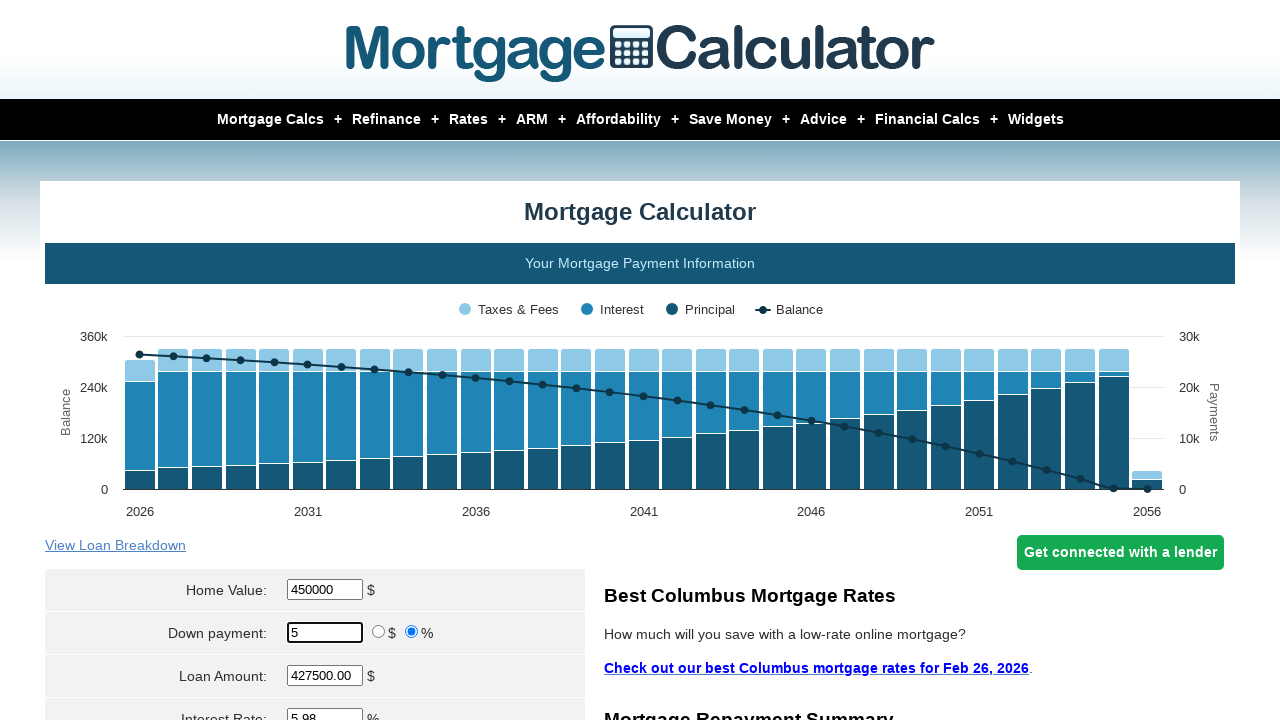